Tests a practice form submission on Rahul Shetty Academy's Angular practice page by filling in name, email, password fields, checking a checkbox, and submitting the form.

Starting URL: https://rahulshettyacademy.com/angularpractice/

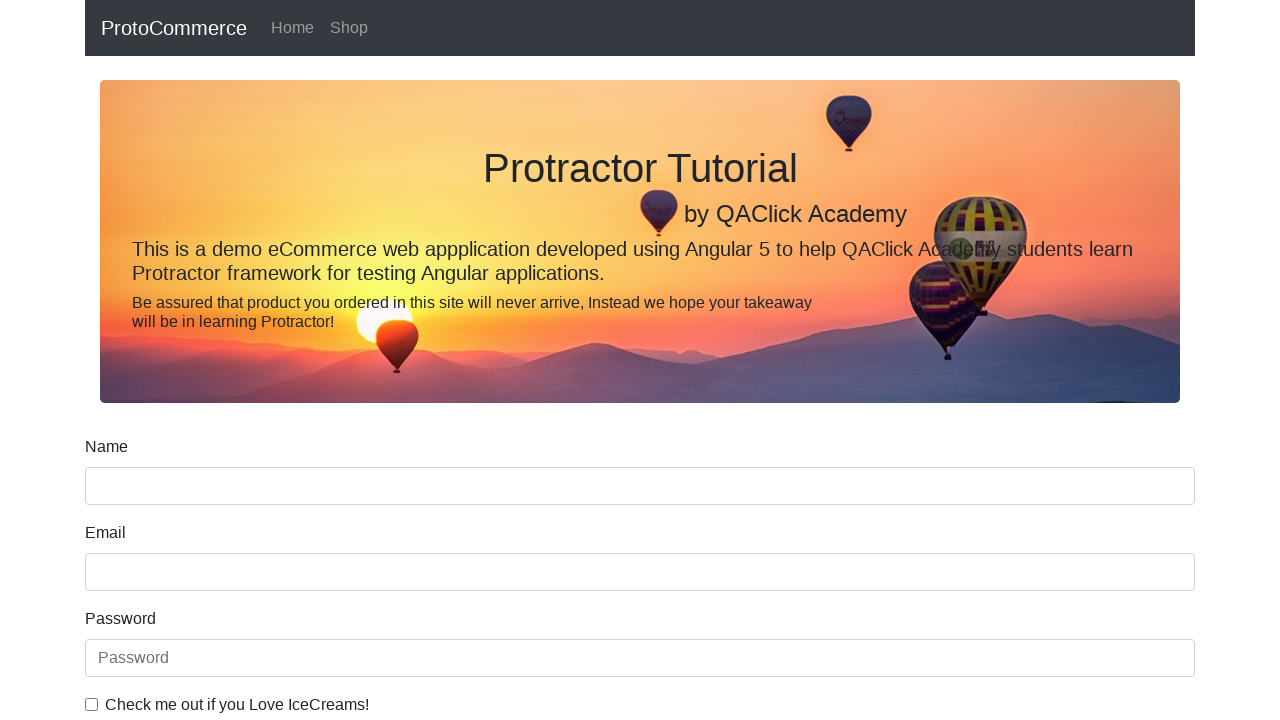

Filled name field with 'saurabh' on input[name='name']
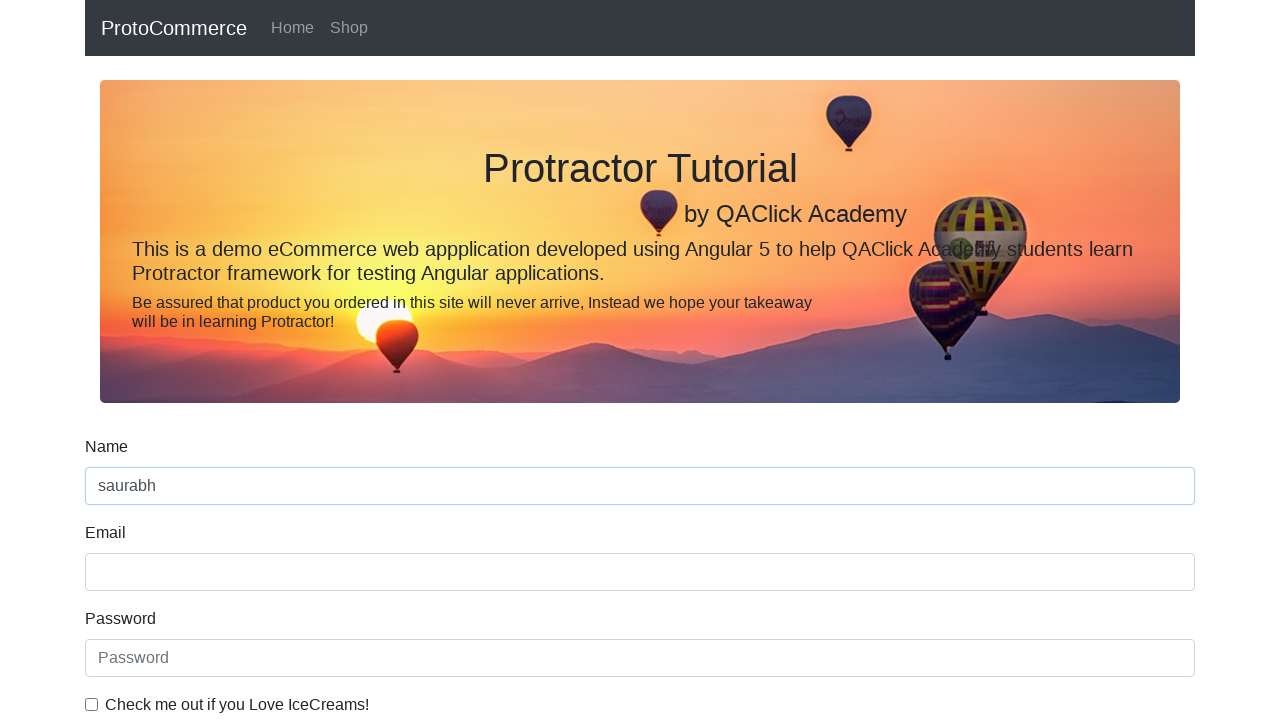

Filled email field with 'testSaurabh@gmail.com' on input[name='email']
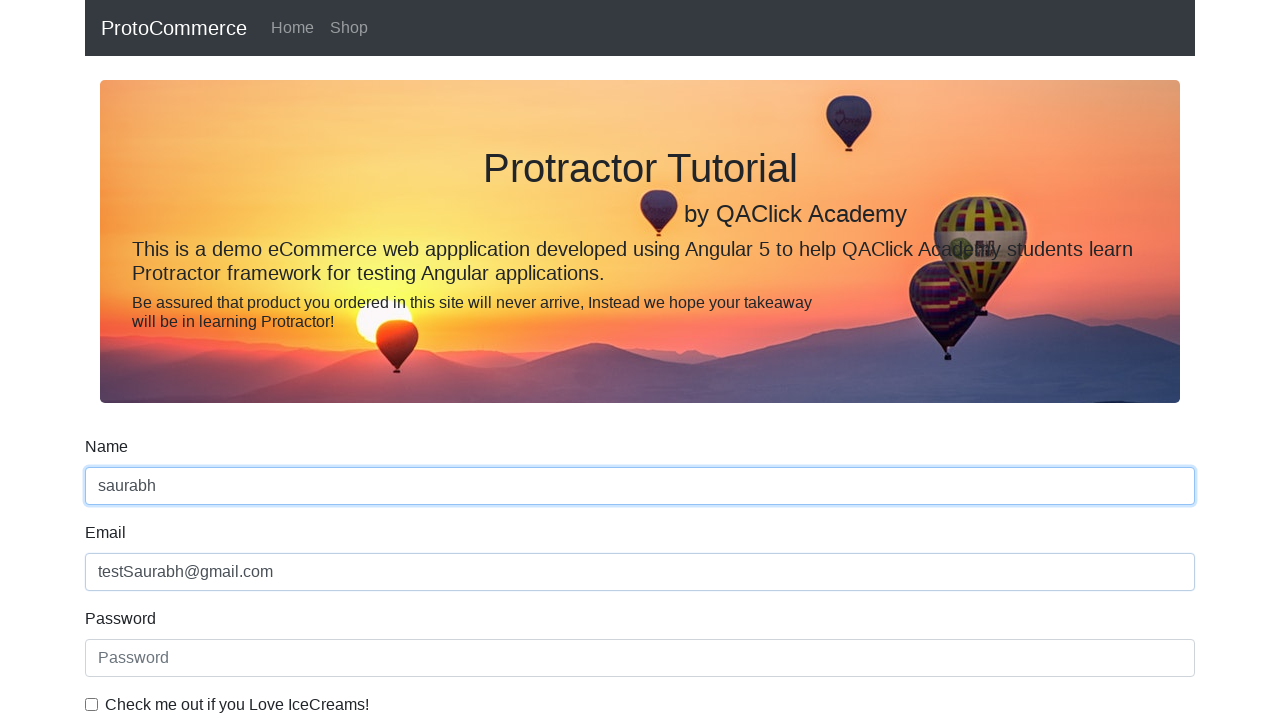

Filled password field with '123345' on #exampleInputPassword1
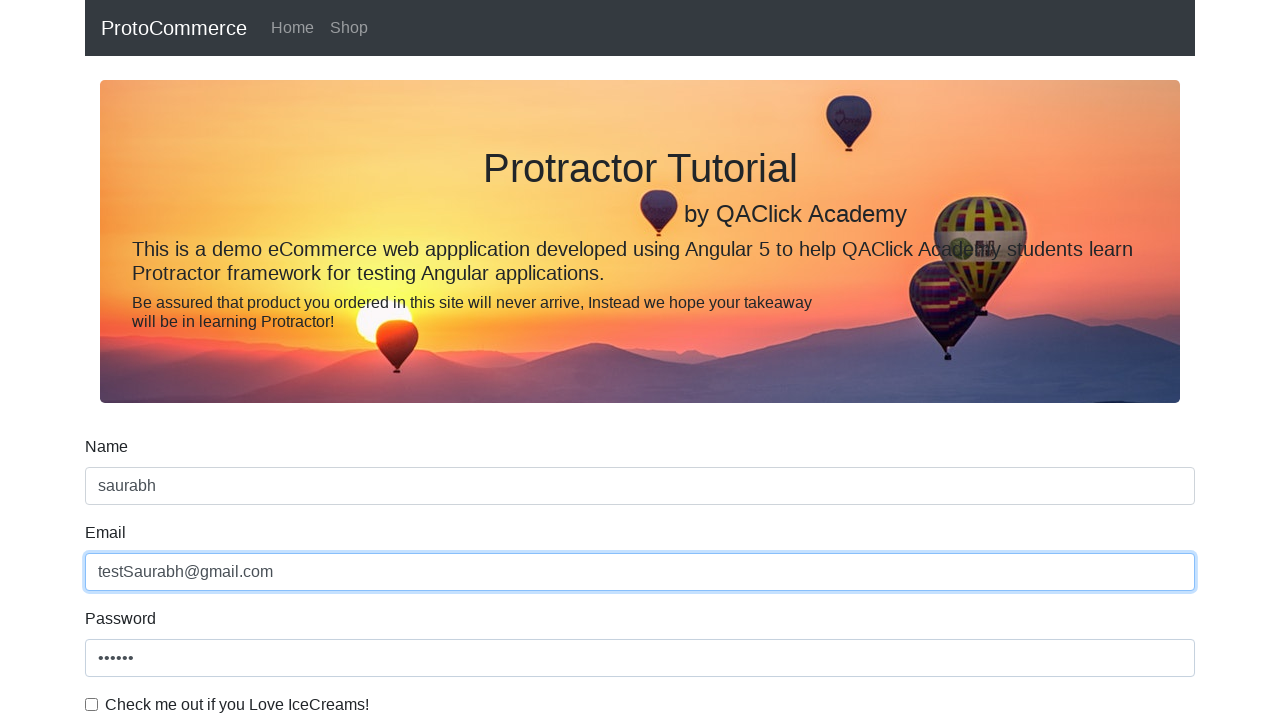

Clicked checkbox to agree to terms at (92, 704) on .form-check-input
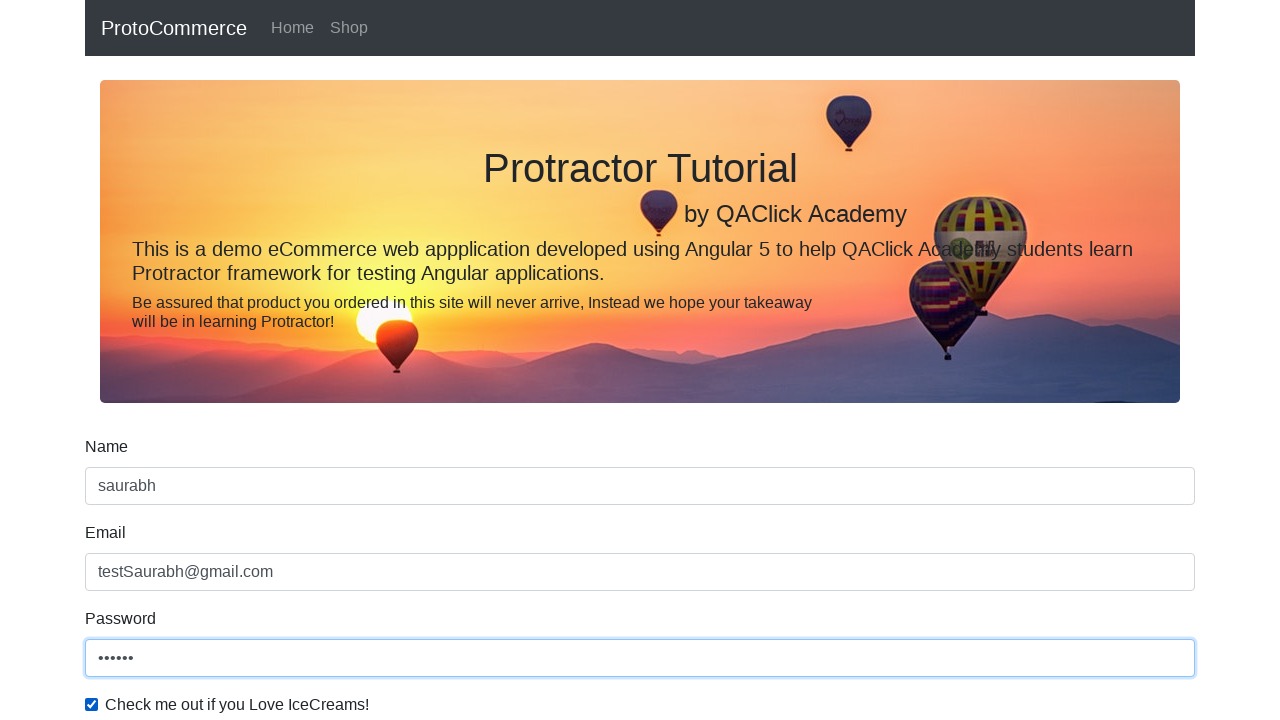

Clicked submit button to submit the form at (123, 491) on input[type='submit']
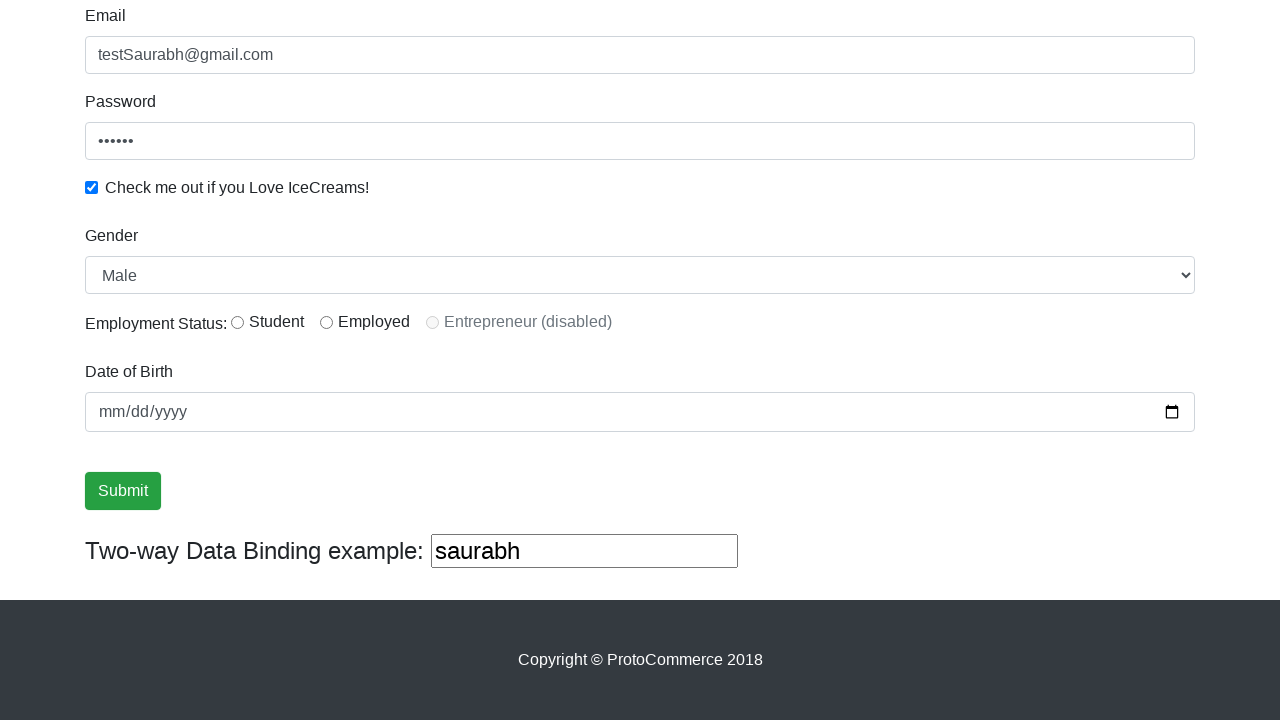

Success message appeared after form submission
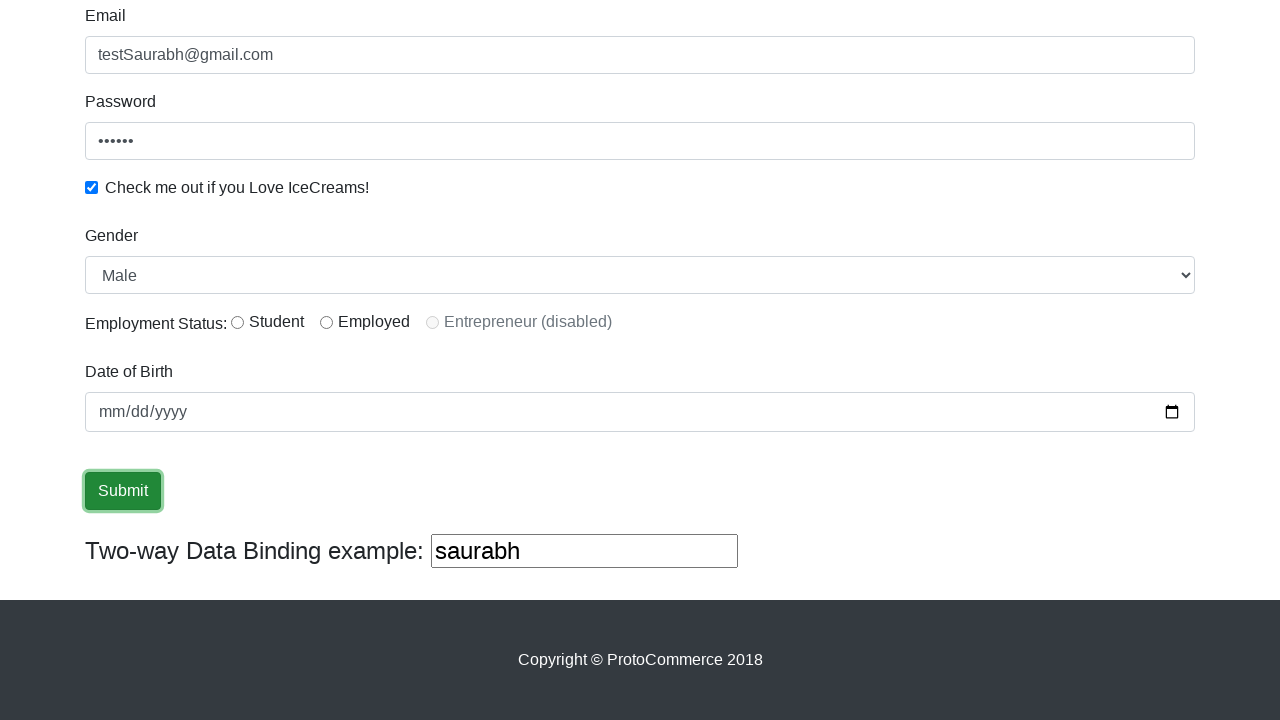

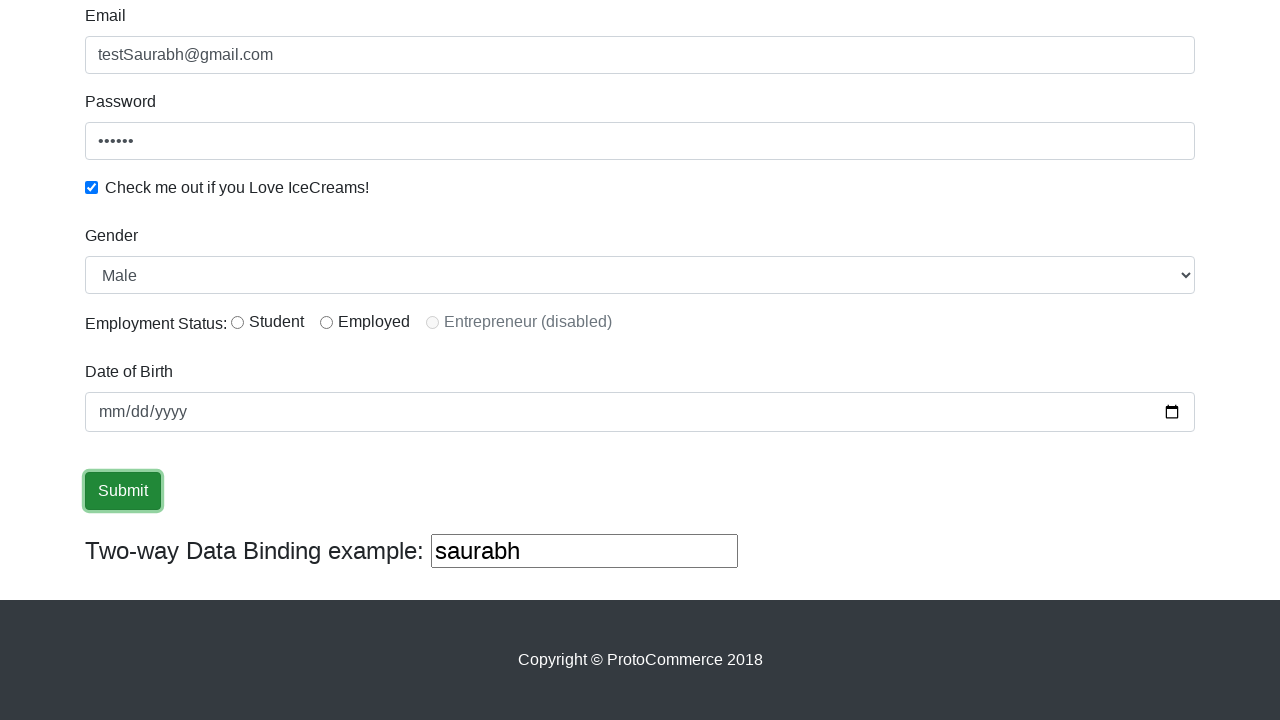